Tests adding a product to cart by searching for a product, clicking on it, selecting quantity and adding to cart

Starting URL: https://naveenautomationlabs.com/opencart/index.php?route=common/home

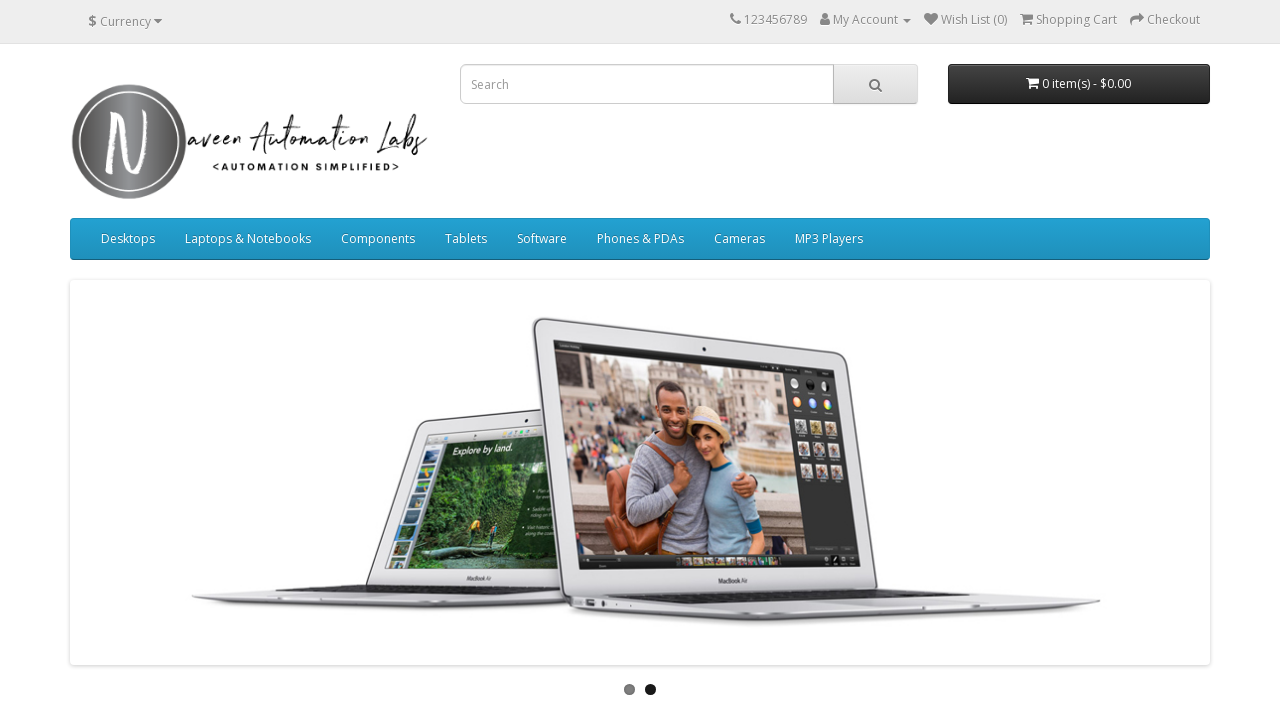

Filled search field with 'macbook' on input[name='search']
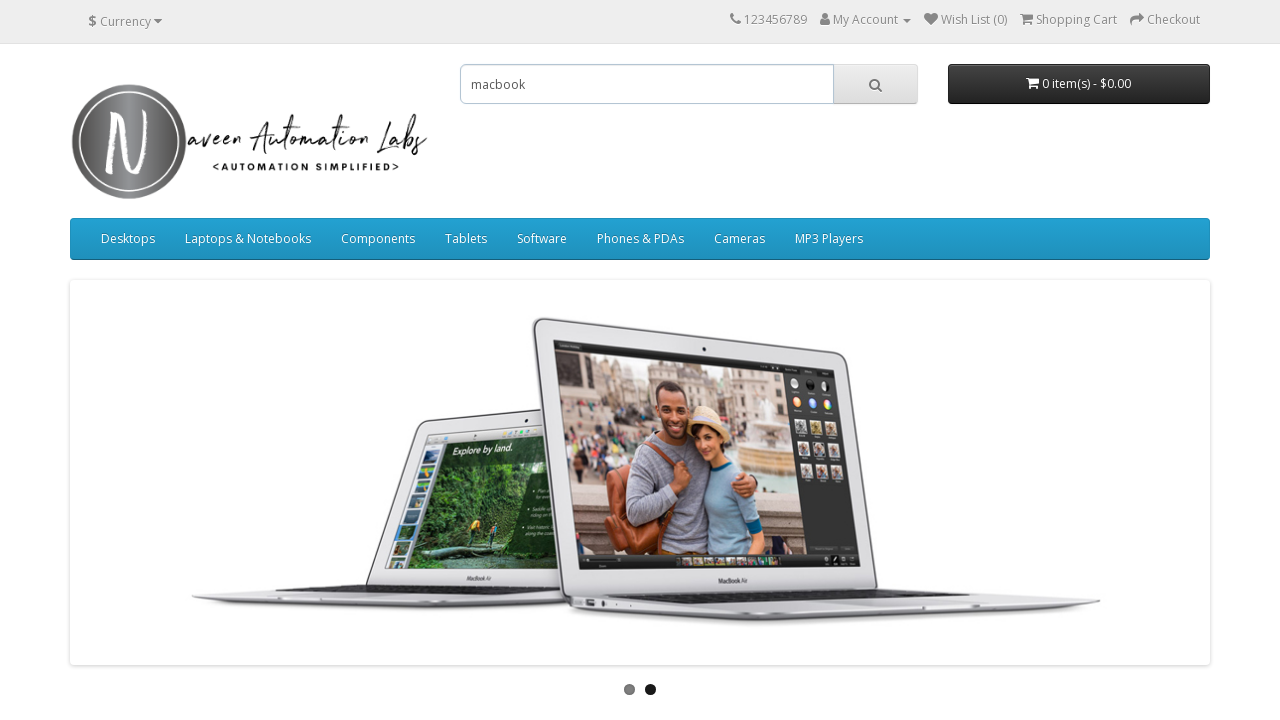

Clicked search button to search for product at (875, 84) on button.btn.btn-default.btn-lg
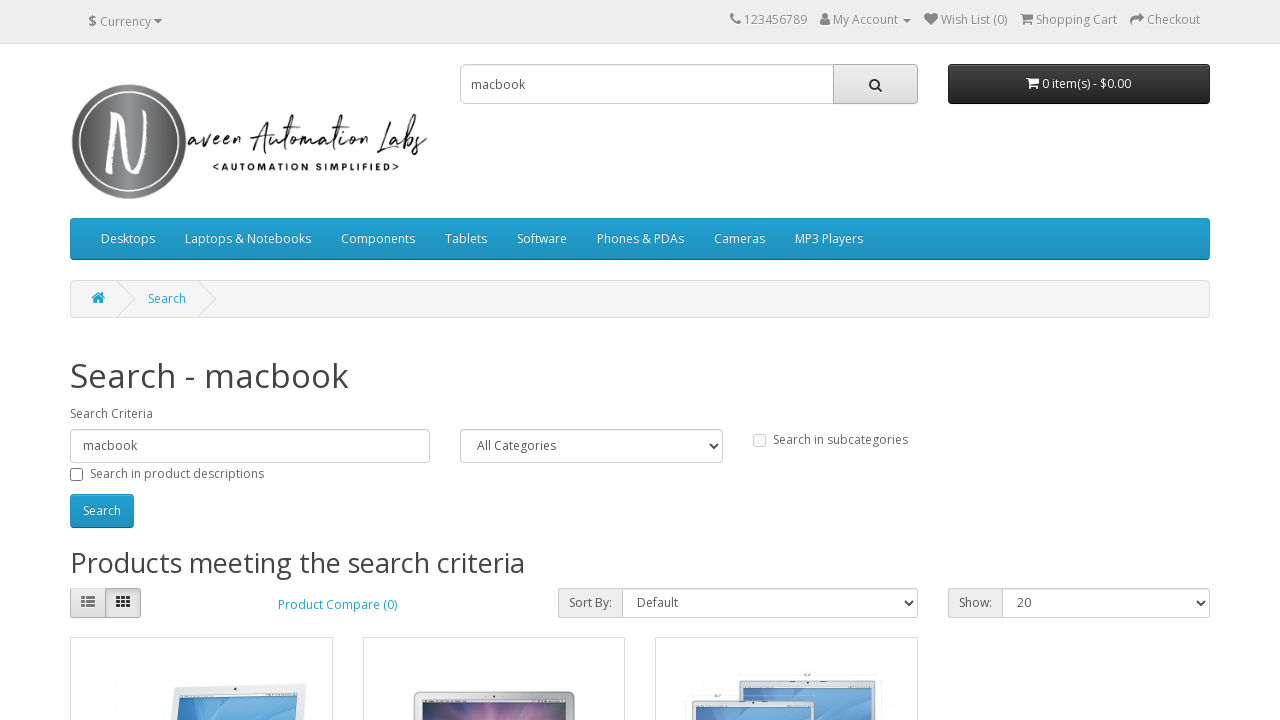

Clicked on first product in search results at (126, 361) on .product-layout:first-child .caption a
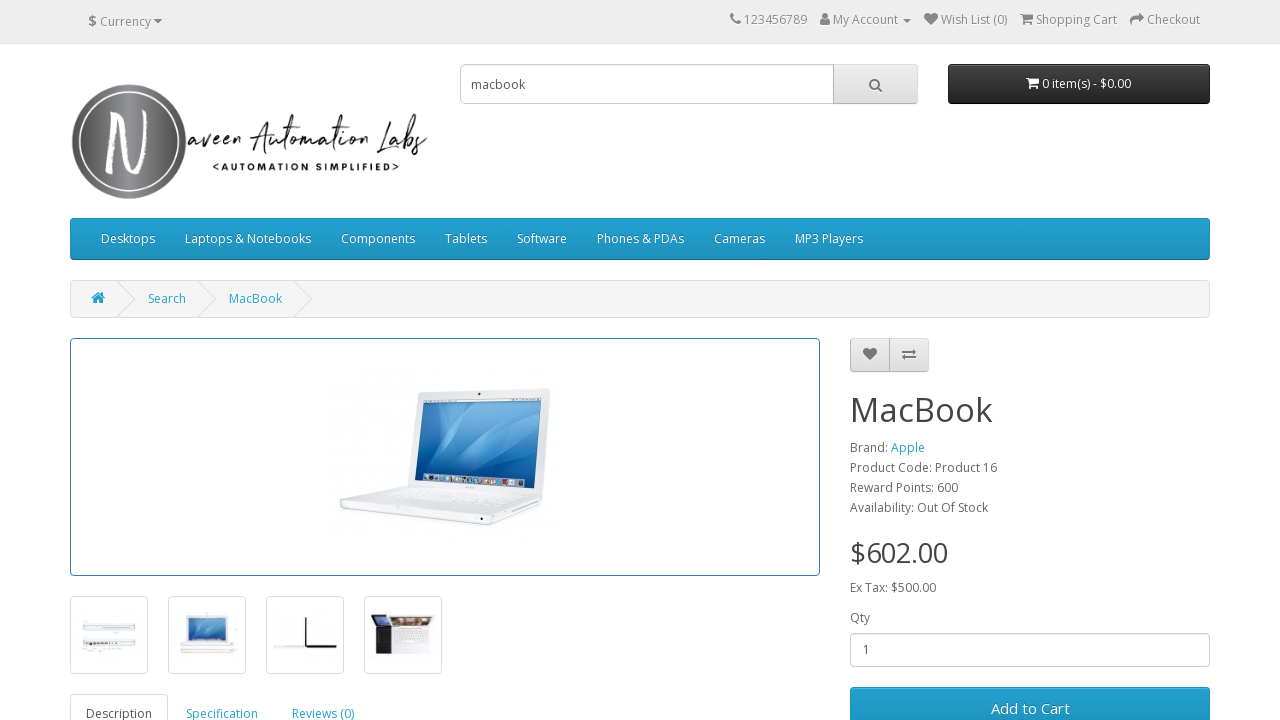

Set product quantity to 2 on input#input-quantity
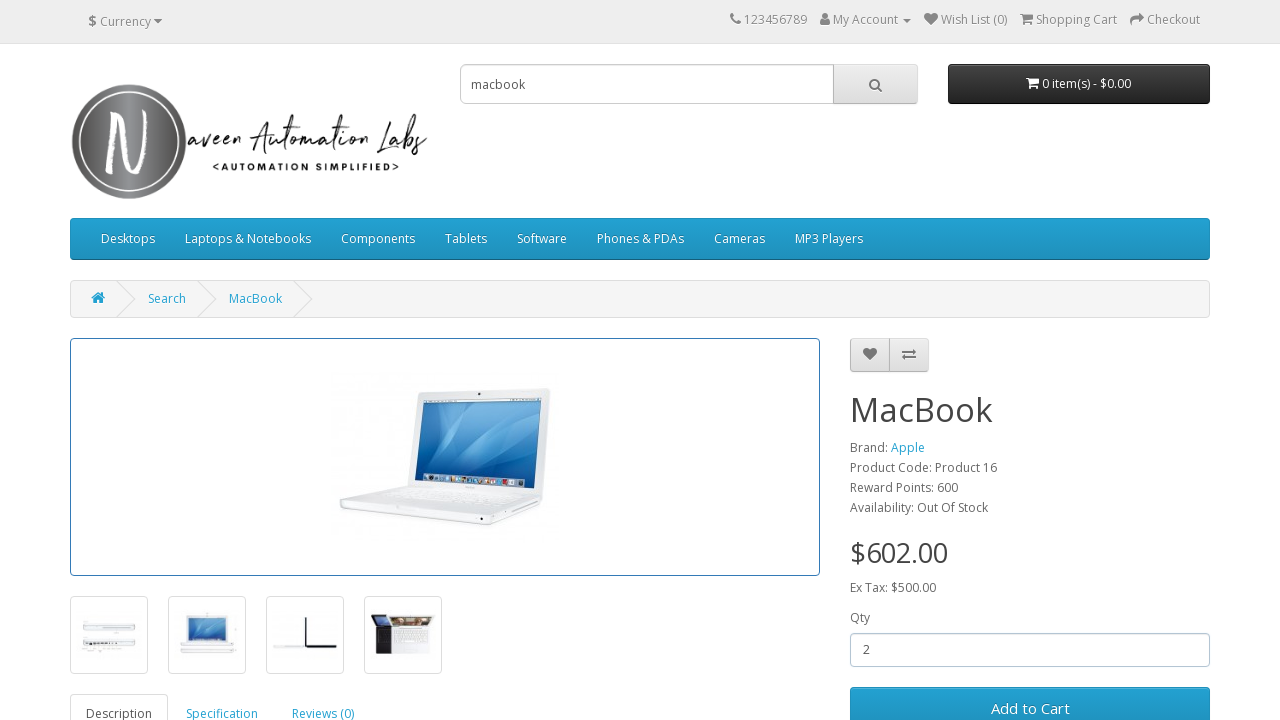

Clicked add to cart button at (1030, 699) on button#button-cart
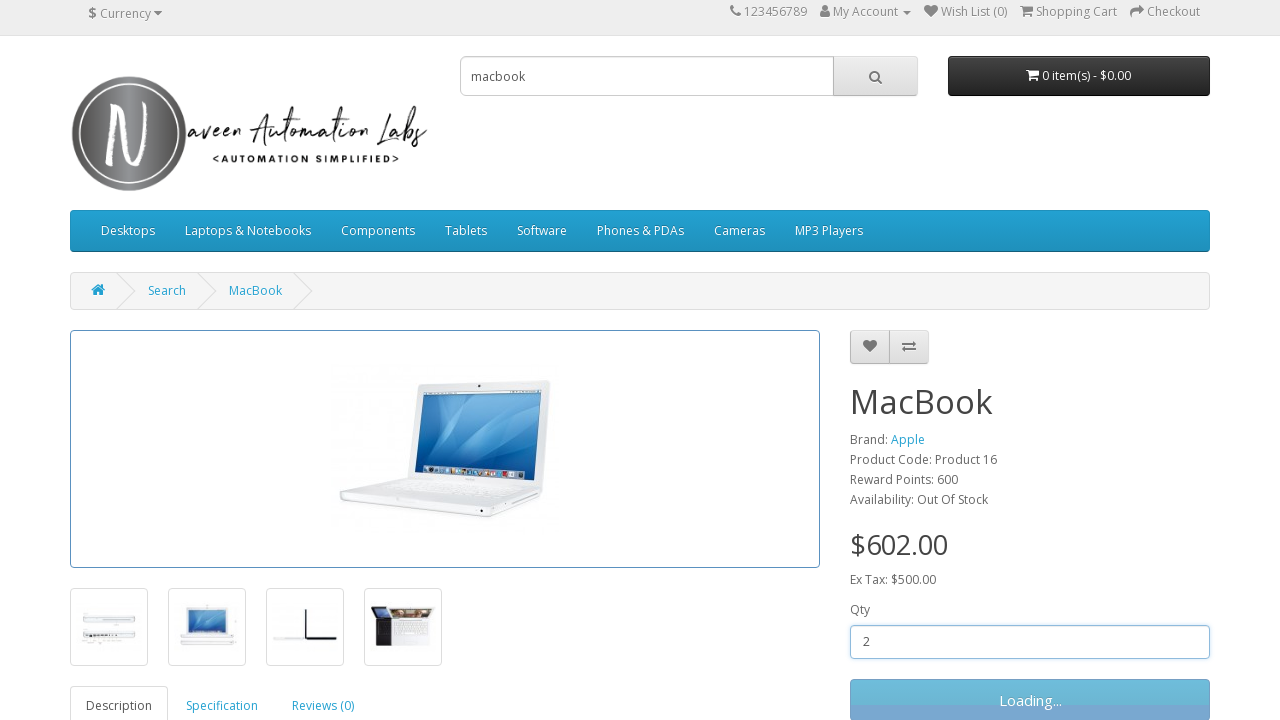

Success message appeared confirming product was added to cart
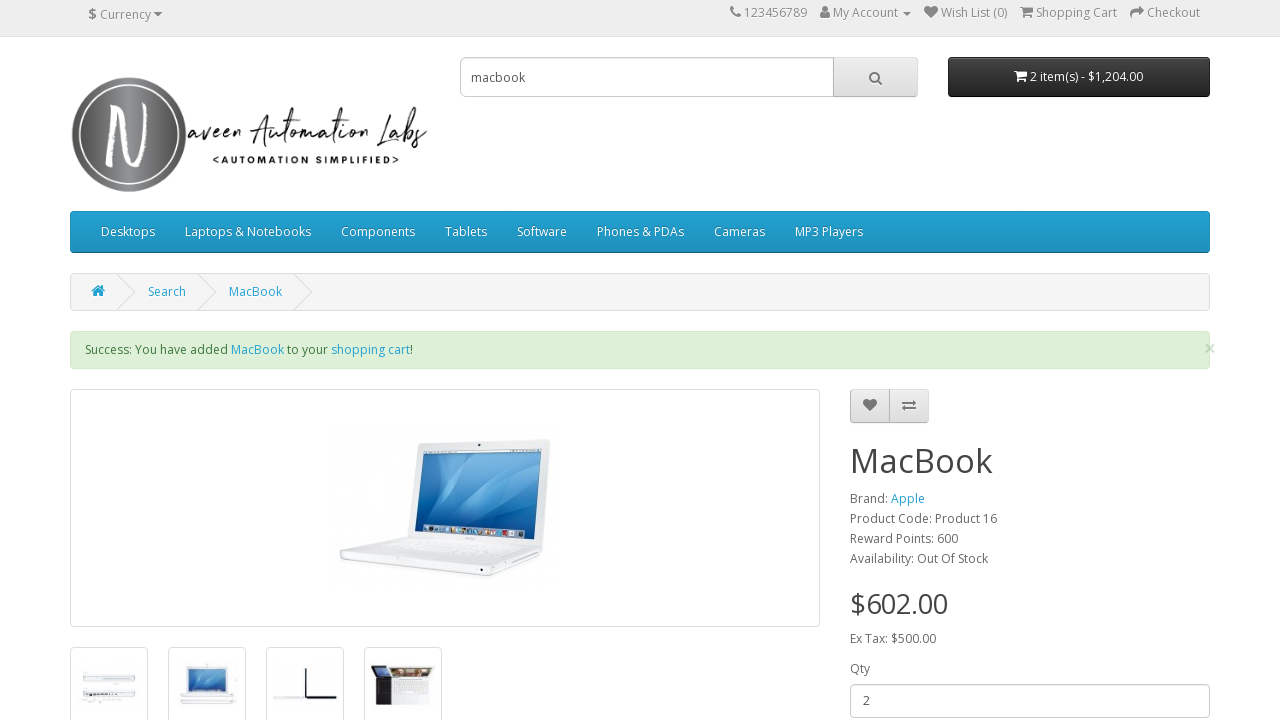

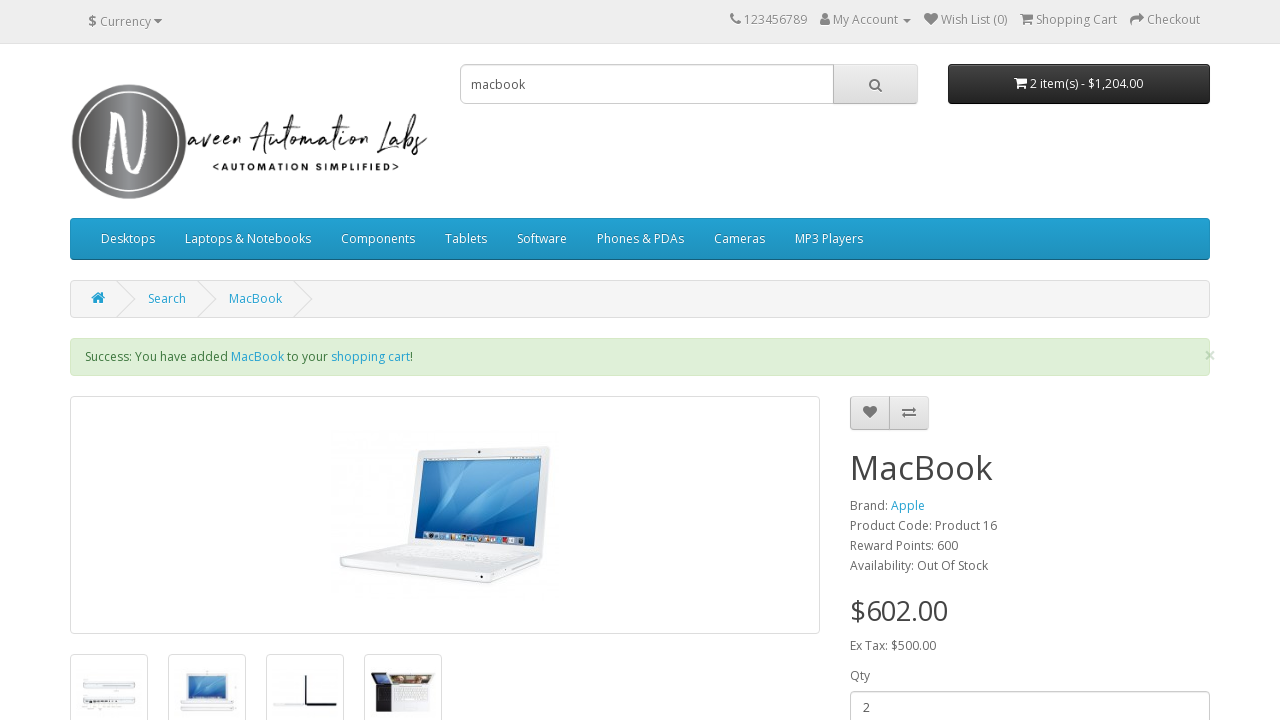